Tests double-click functionality by navigating to Elements, then Buttons, and performing a double-click on a button to verify the success message appears

Starting URL: https://demoqa.com/

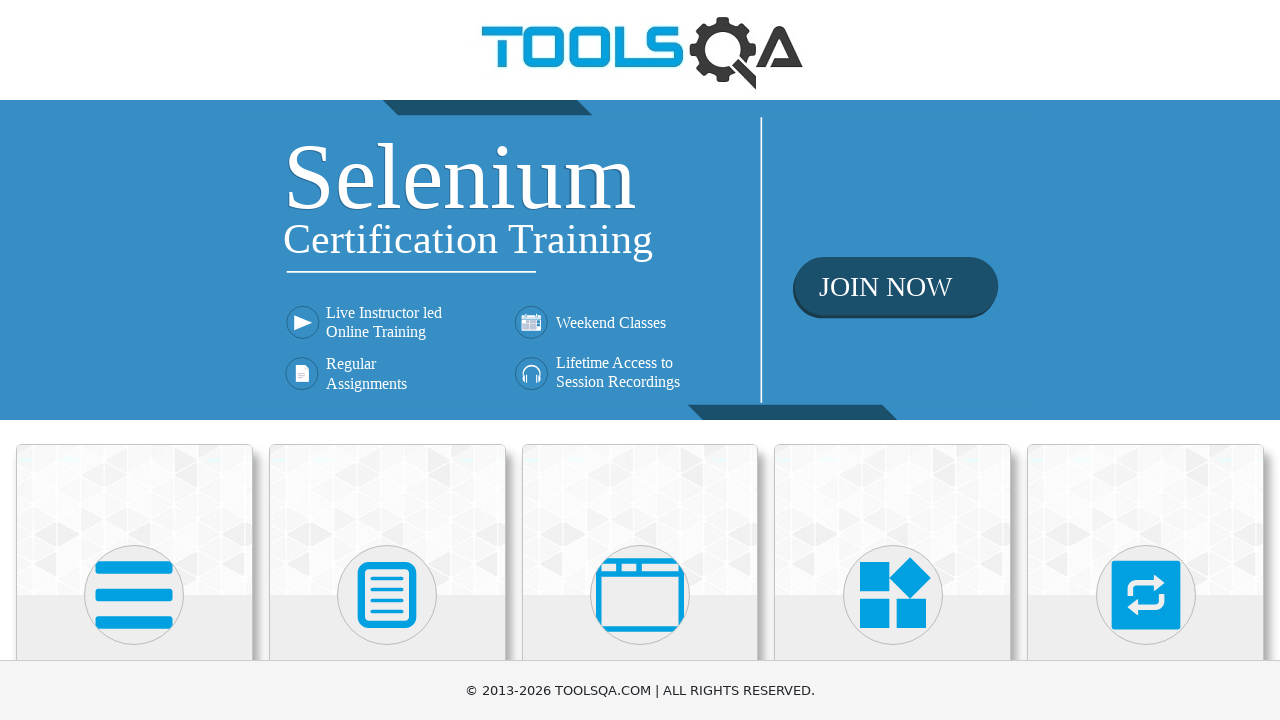

Clicked on Elements card at (134, 360) on xpath=//h5[text()='Elements']
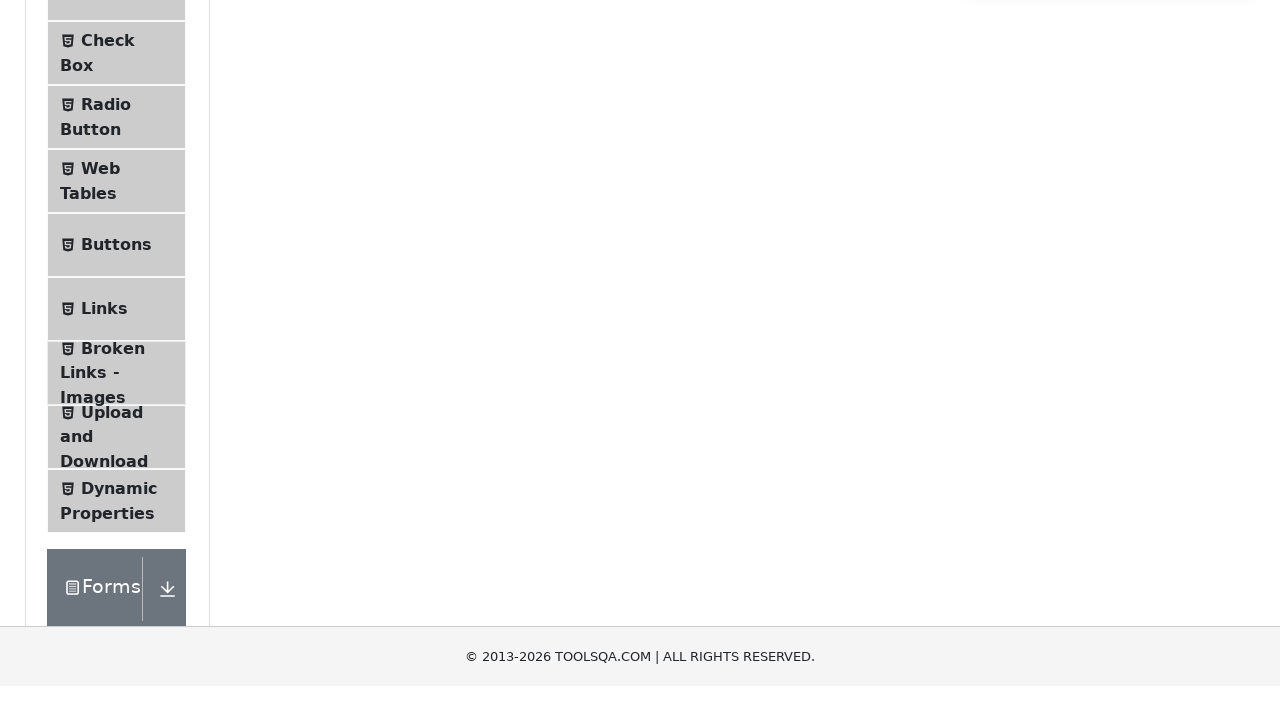

Clicked on Buttons menu item at (116, 517) on xpath=//span[text() = 'Buttons']
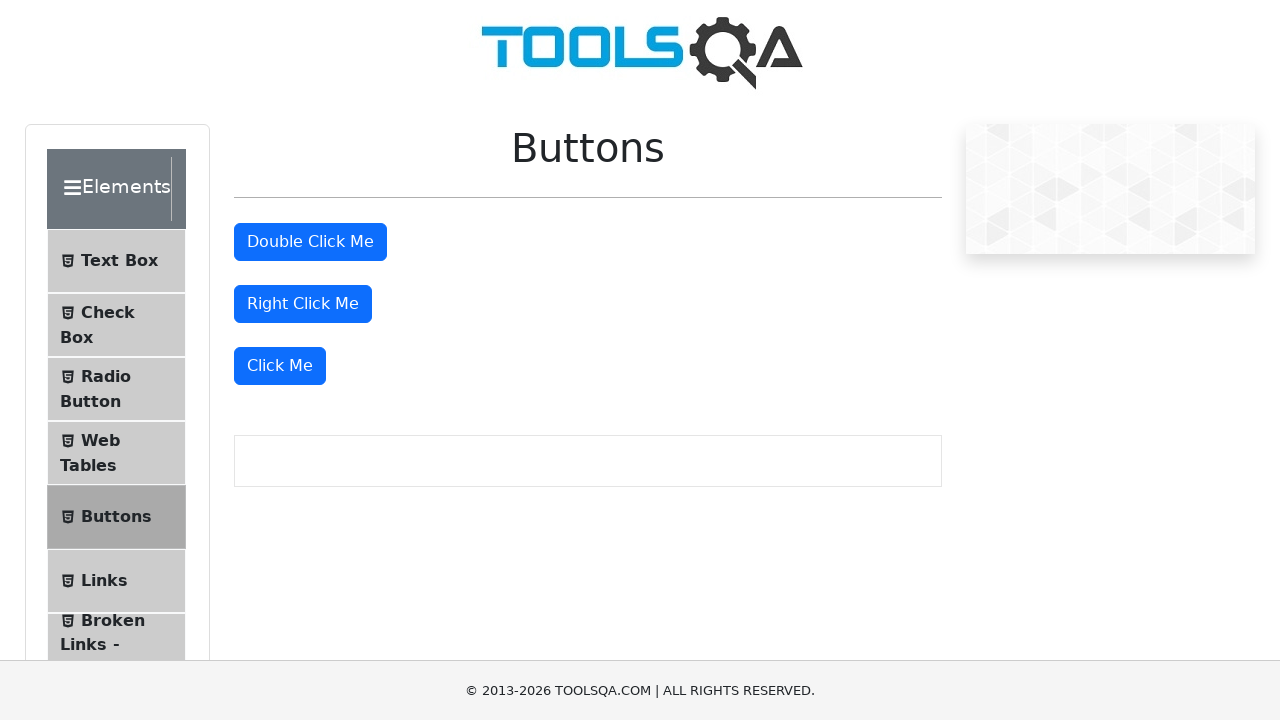

Double-clicked the double-click button at (310, 242) on #doubleClickBtn
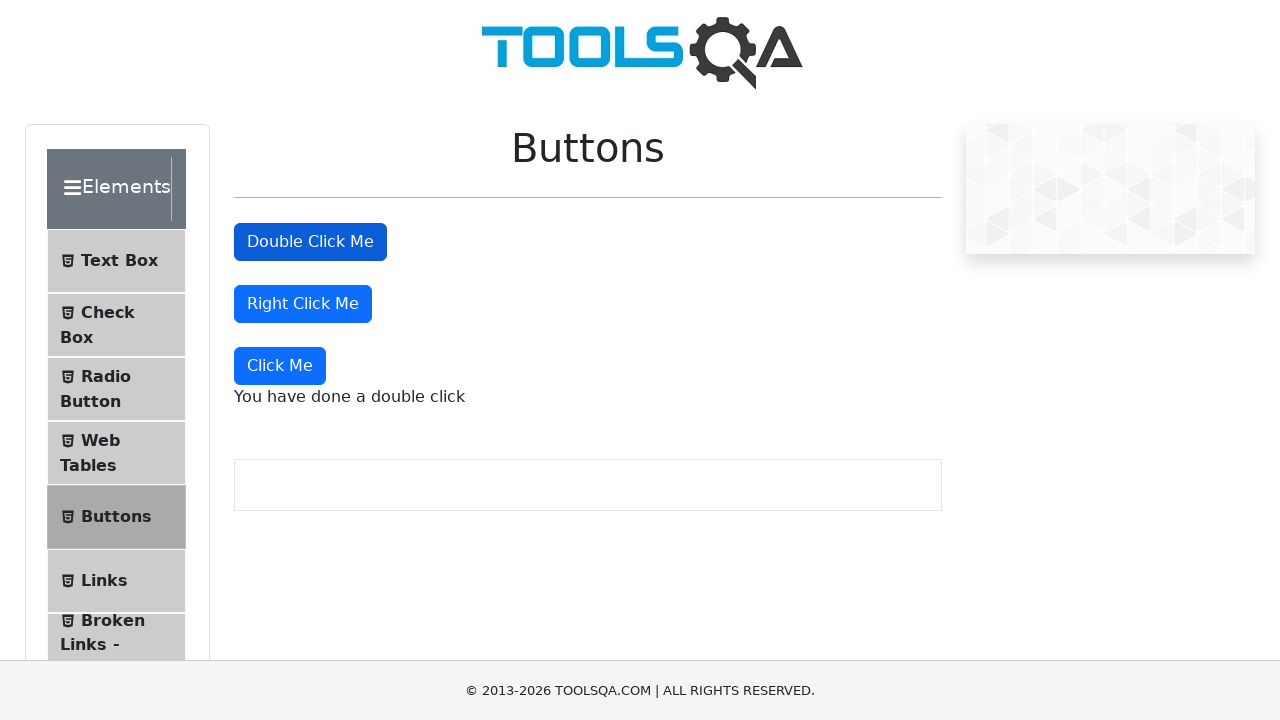

Double-click success message appeared
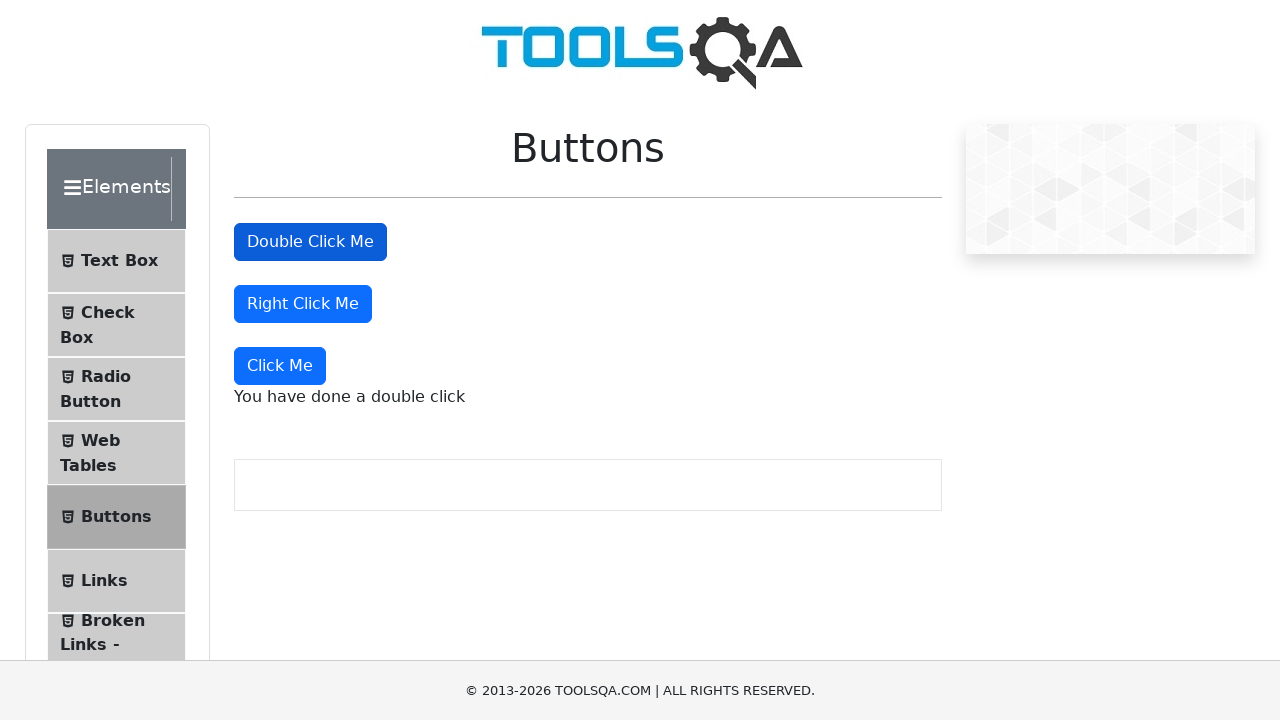

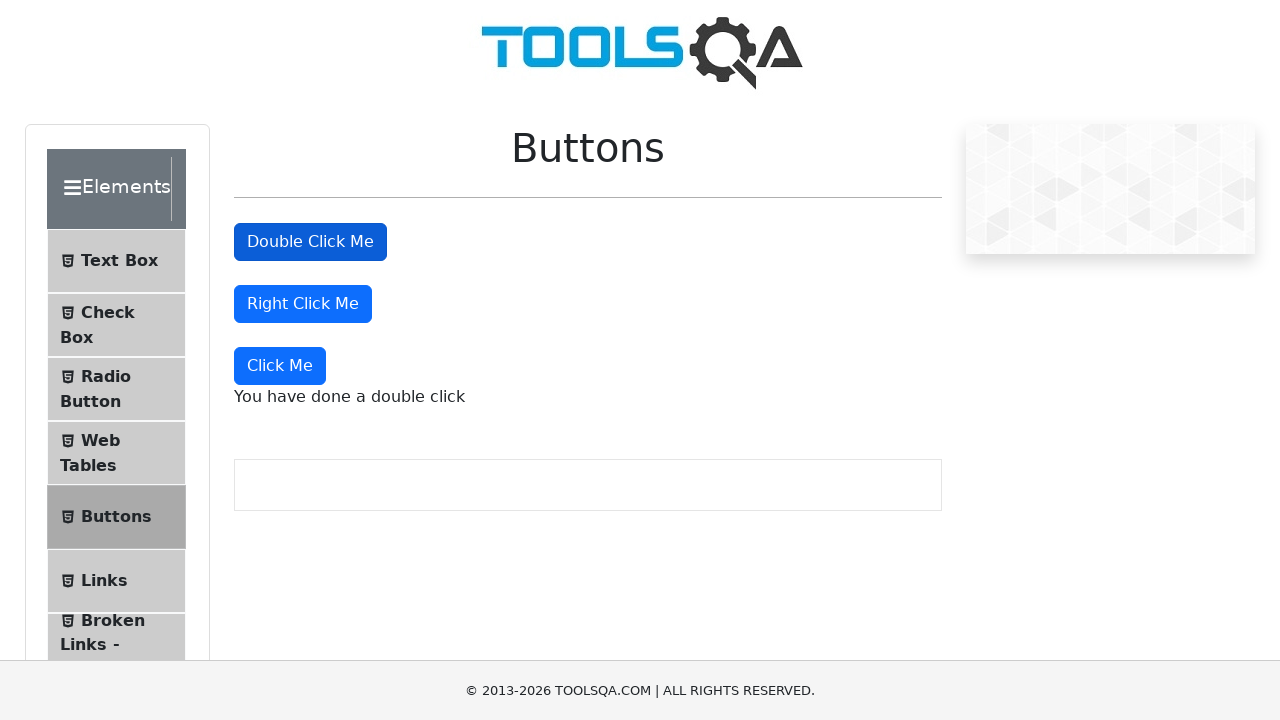